Tests auto-suggestion functionality by typing a partial search term in an autocomplete field and selecting a matching option from the dropdown suggestions.

Starting URL: https://rahulshettyacademy.com/dropdownsPractise/

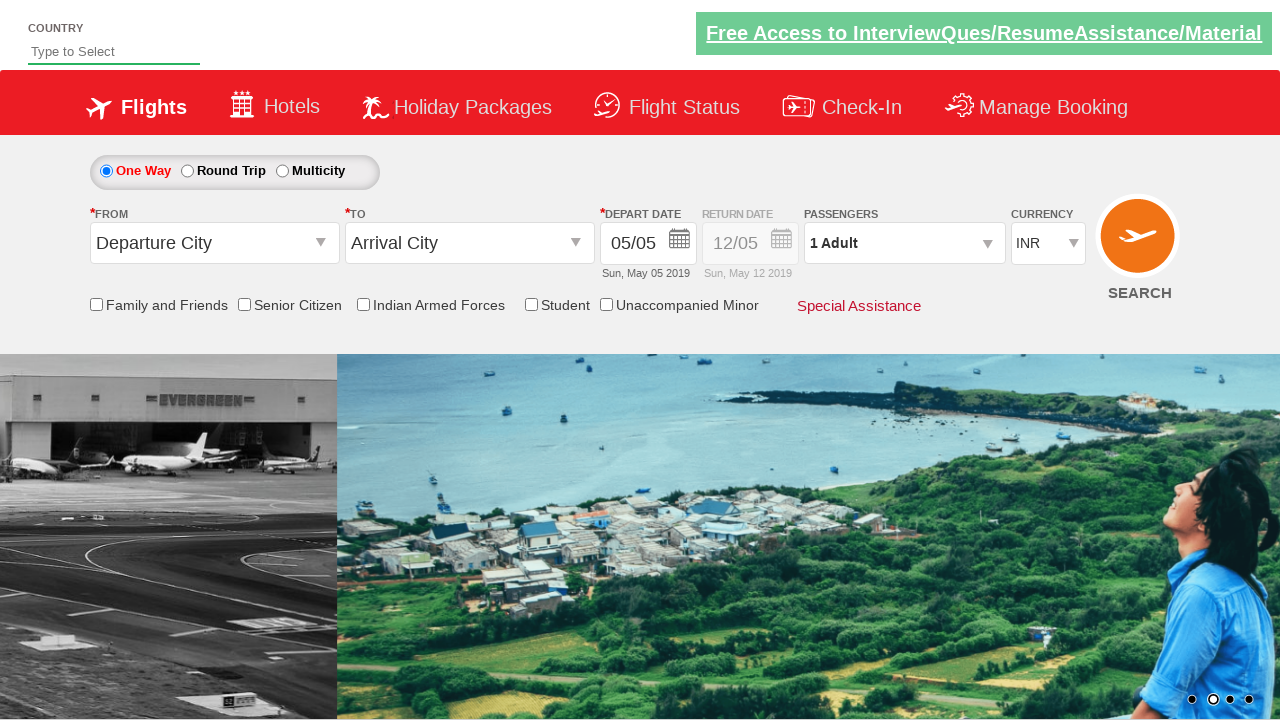

Filled autosuggest field with 'ind' to trigger suggestions on #autosuggest
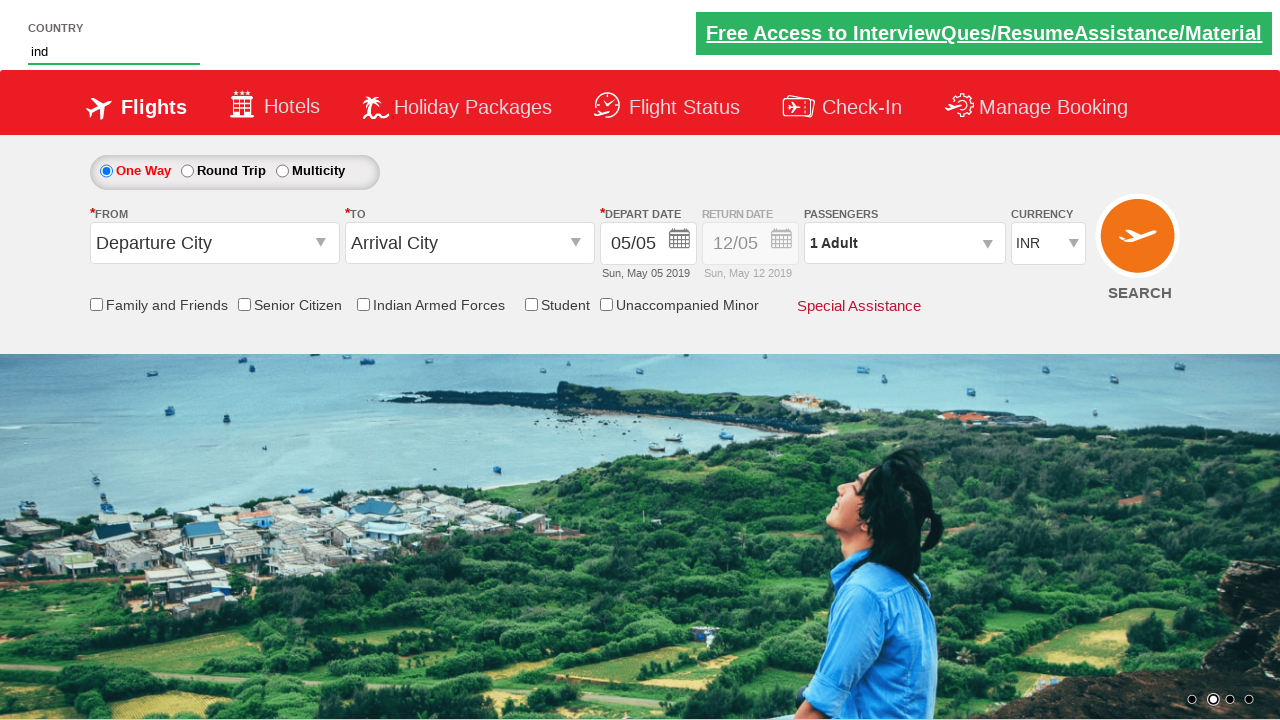

Suggestion dropdown appeared with matching options
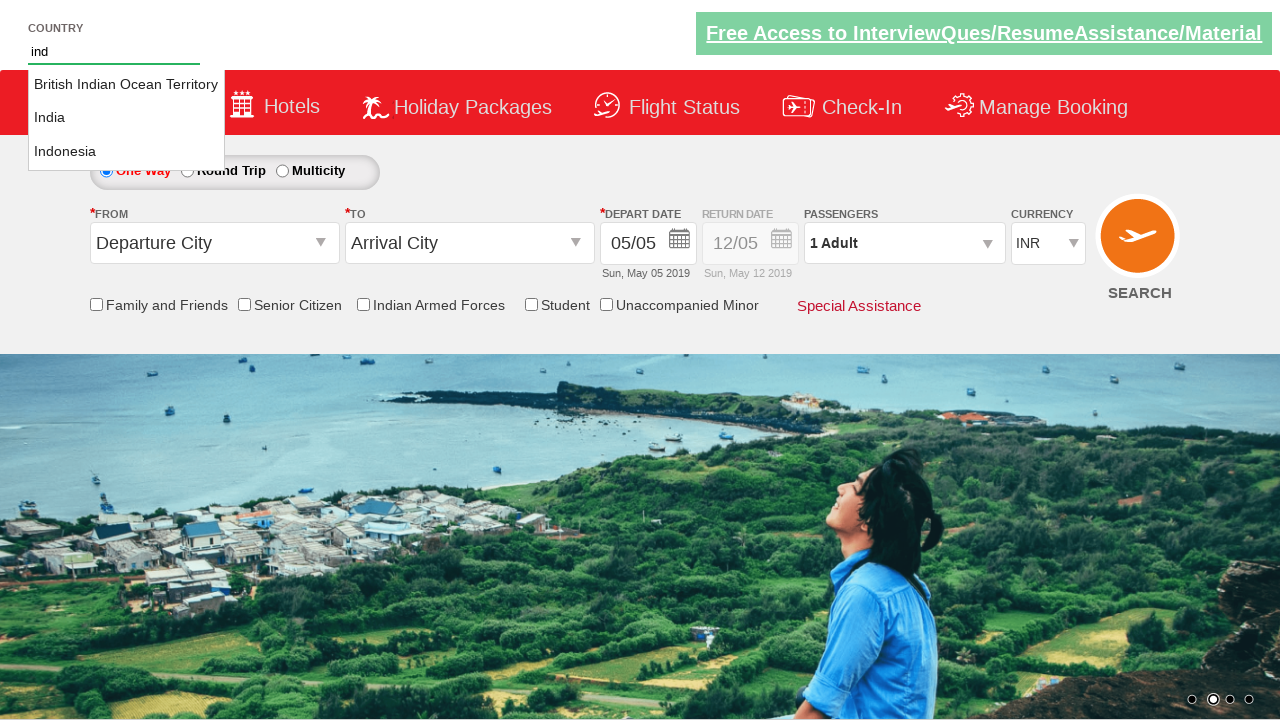

Located all suggestion options in dropdown
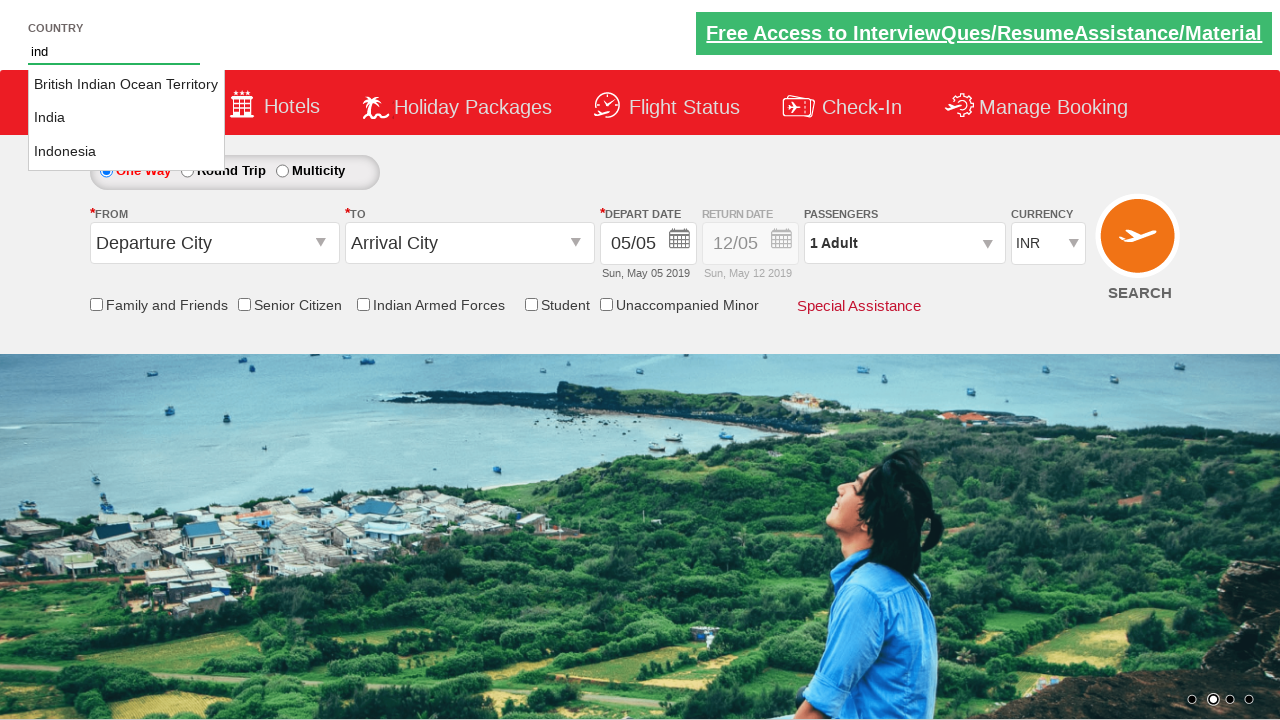

Found 3 suggestion options in dropdown
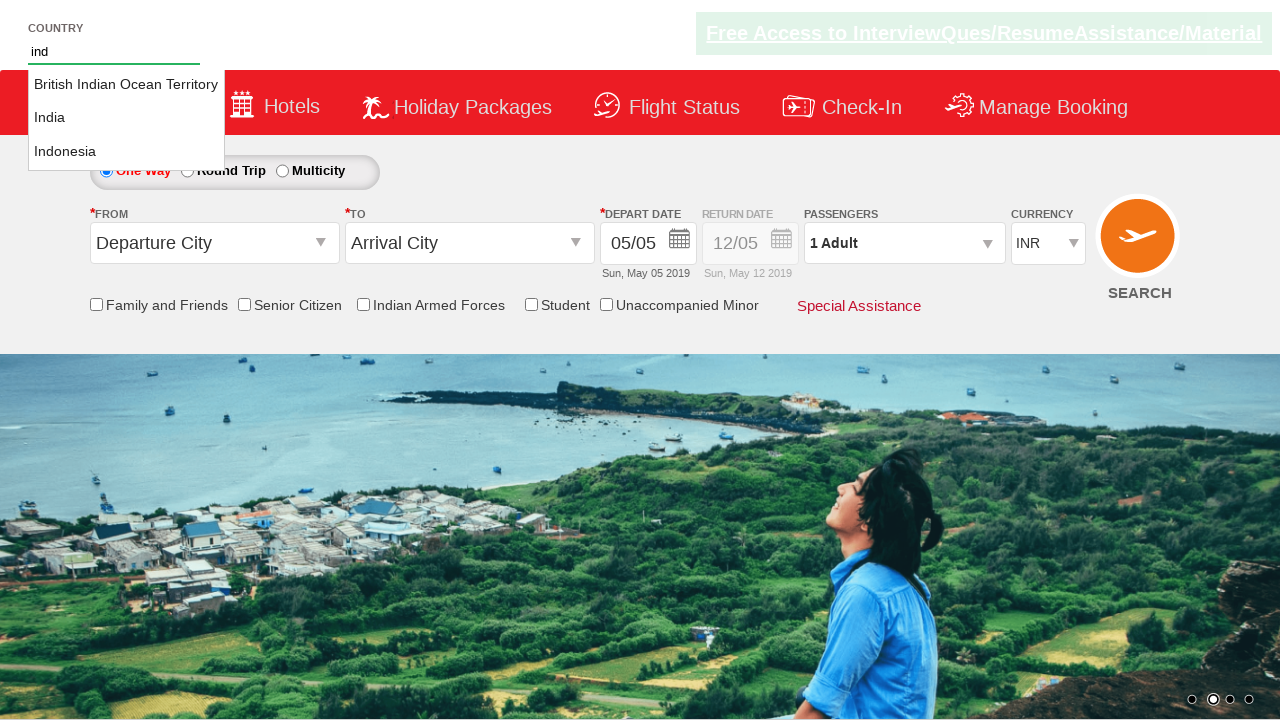

Clicked on 'India' option from suggestions at (126, 118) on li.ui-menu-item a >> nth=1
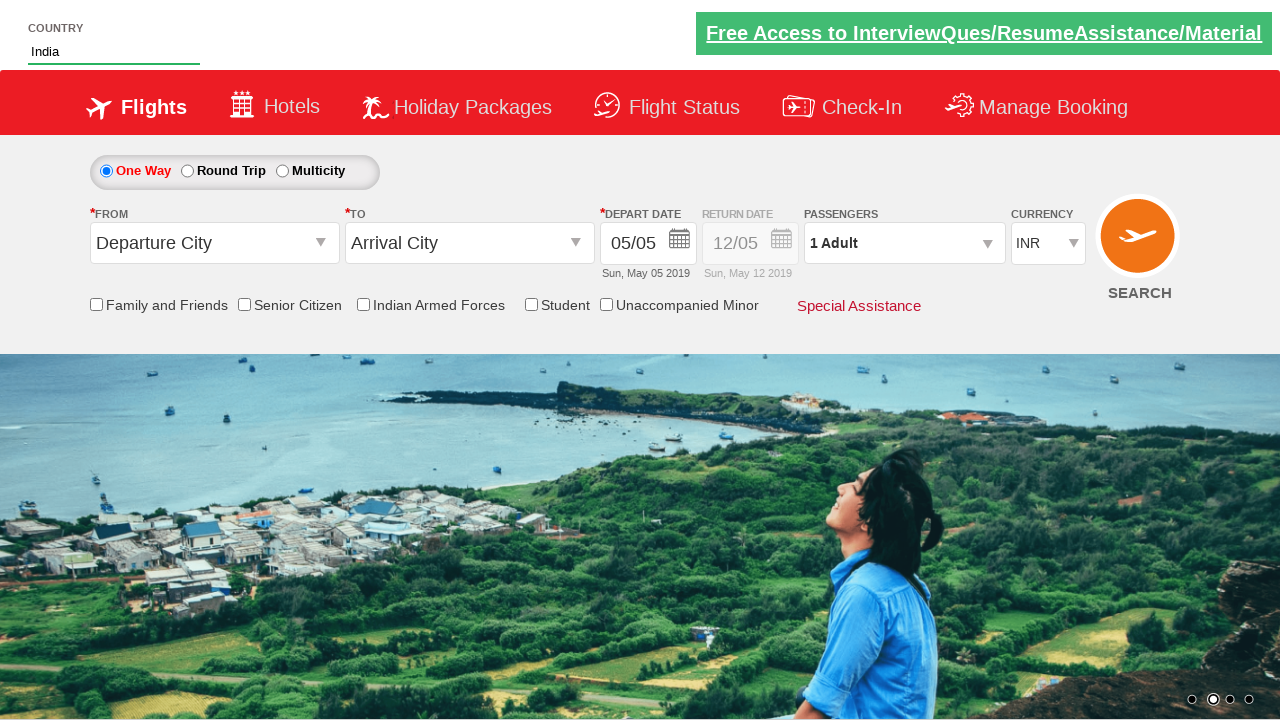

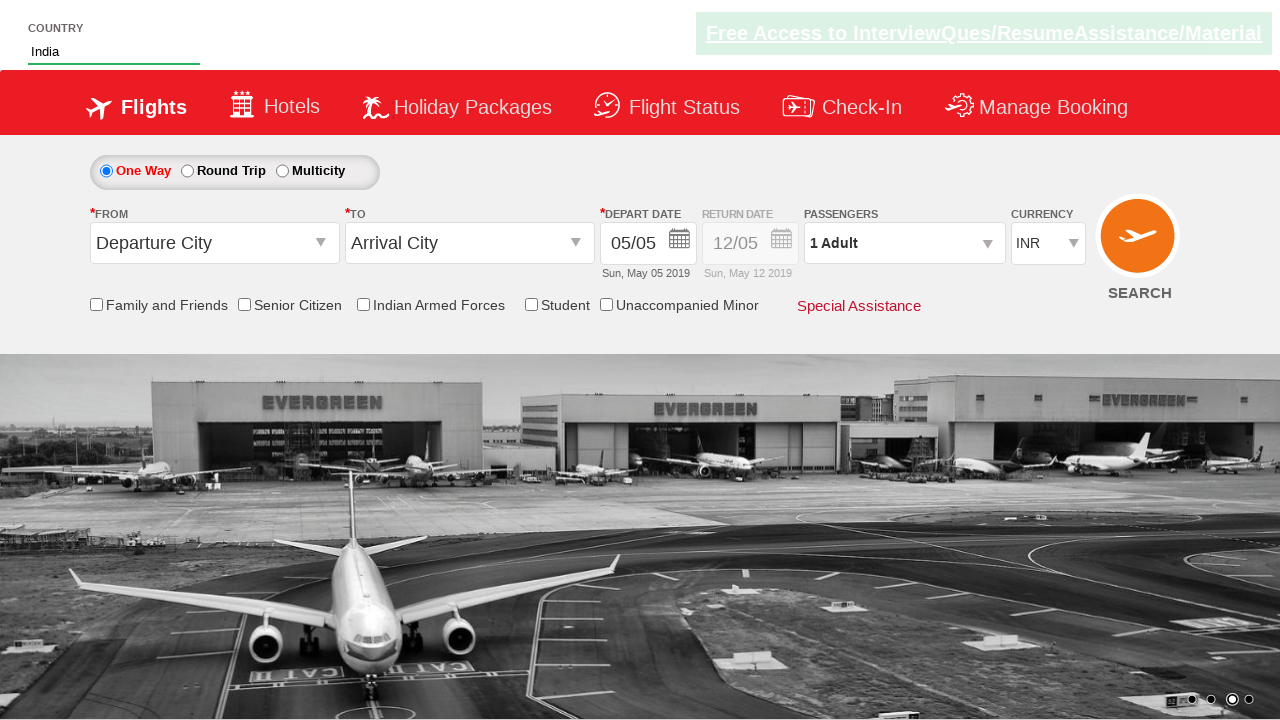